Tests form input by finding an element using absolute XPath and entering text

Starting URL: https://demoqa.com/text-box

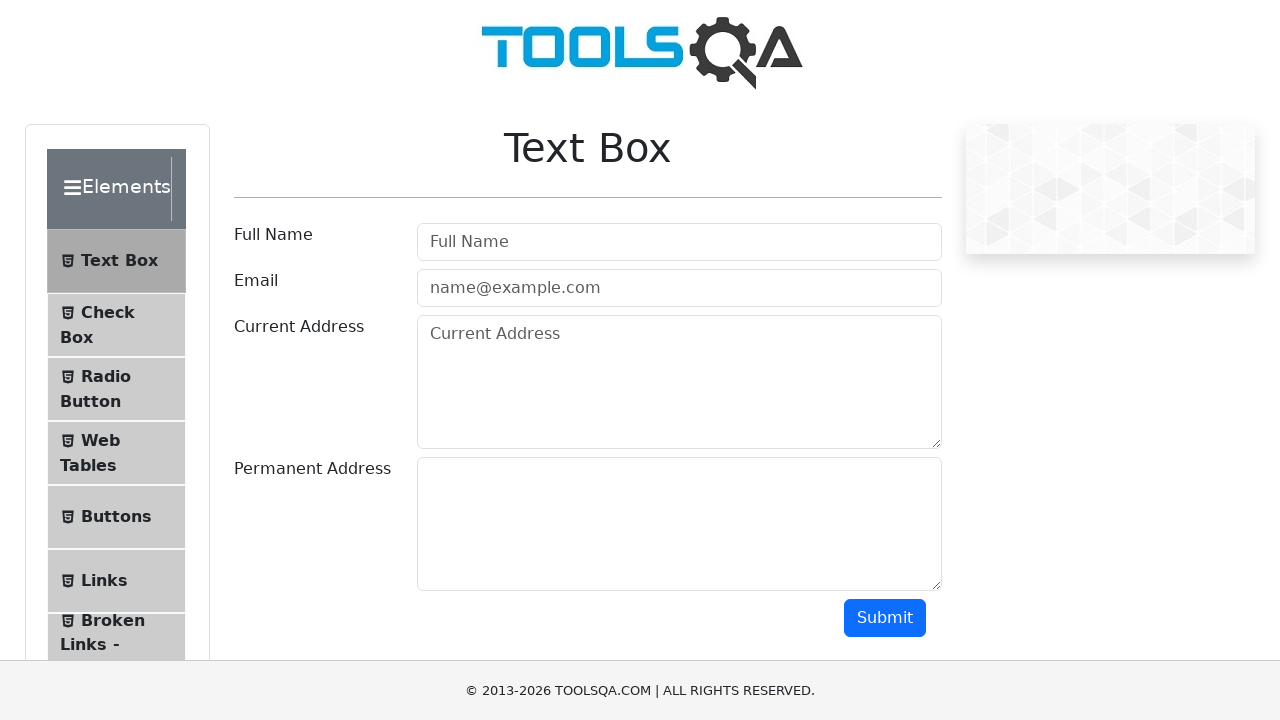

Filled email field with 'erlan' on input#userEmail
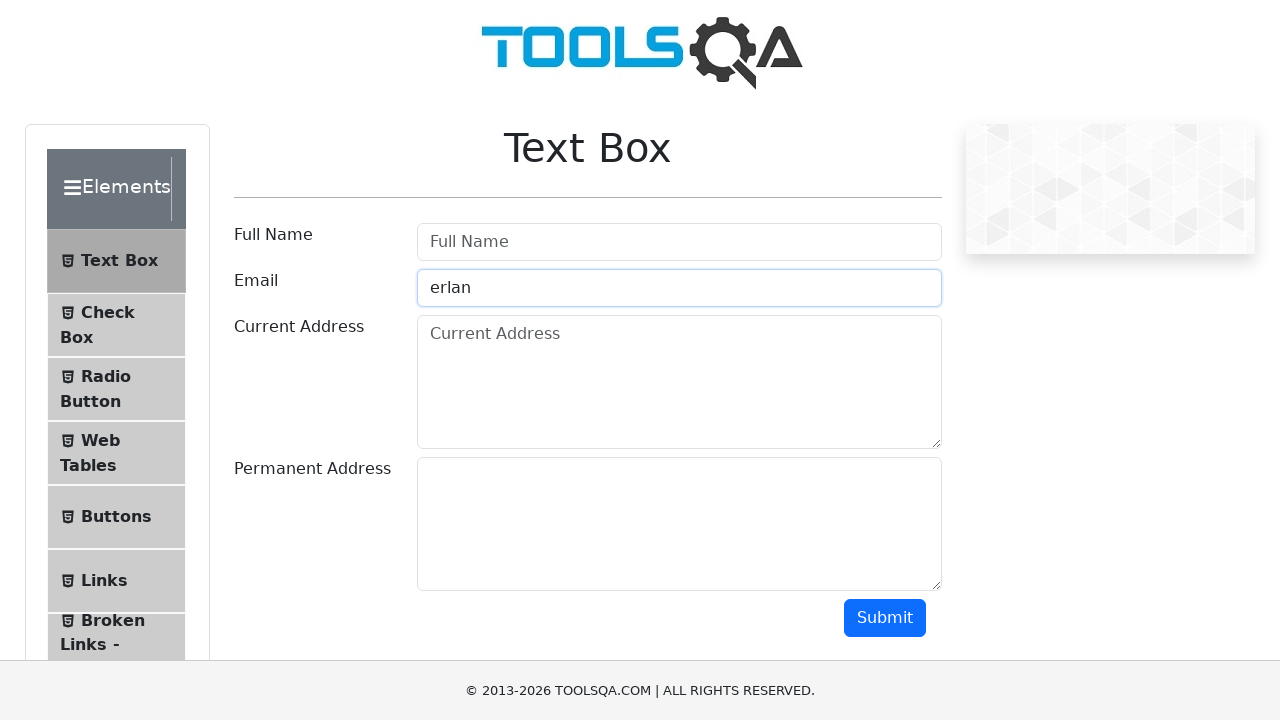

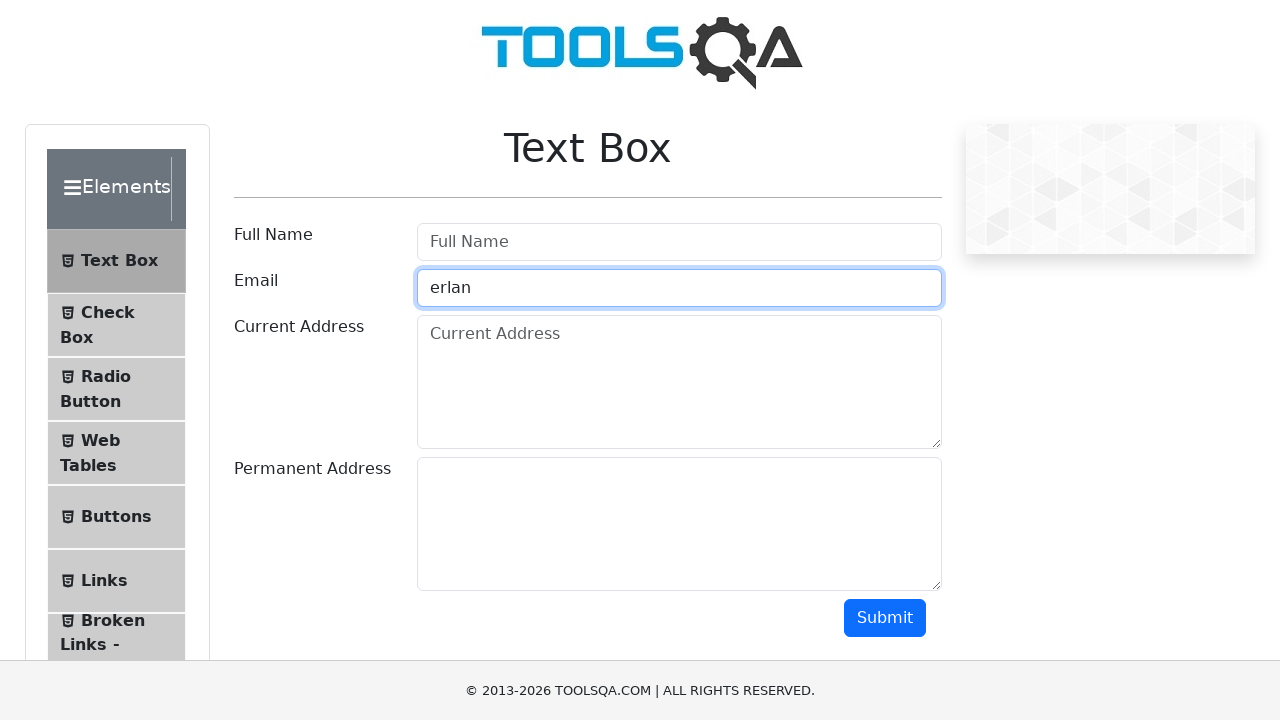